Verifies that the password input field has the correct type attribute set to 'password' for security (masked input), and tests that it accepts input correctly

Starting URL: https://the-internet.herokuapp.com/login

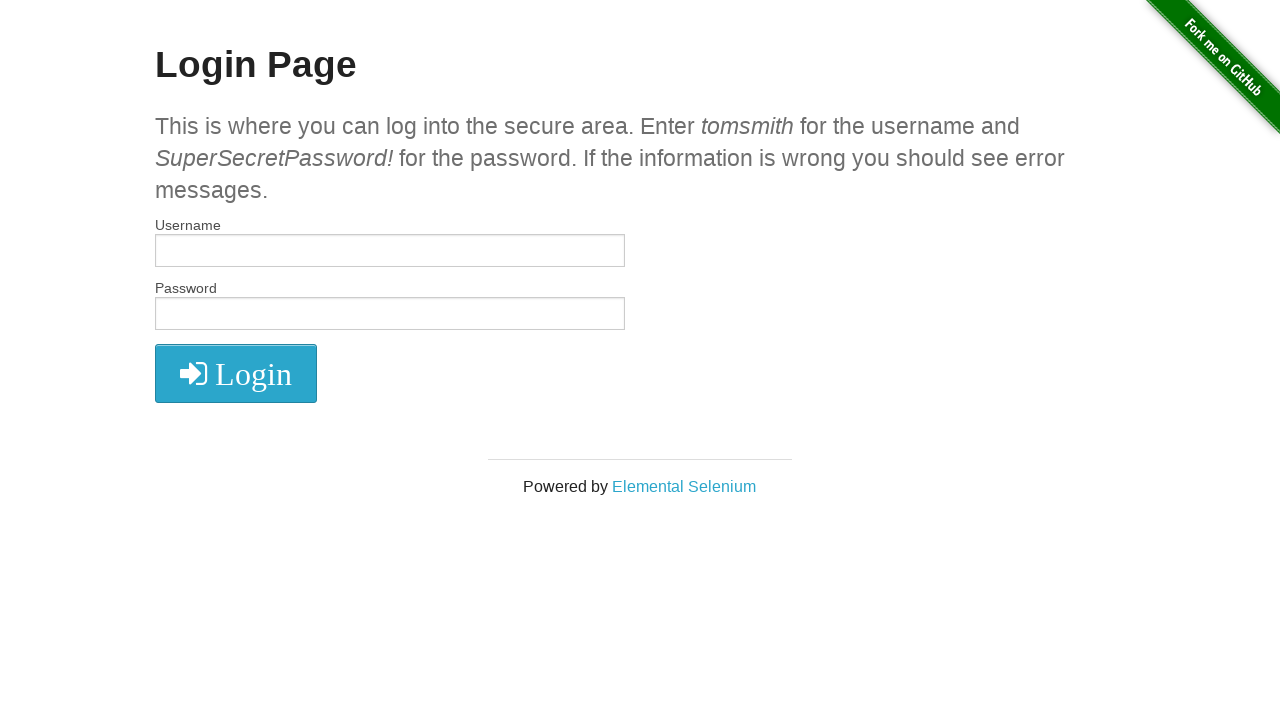

Password field is visible and ready
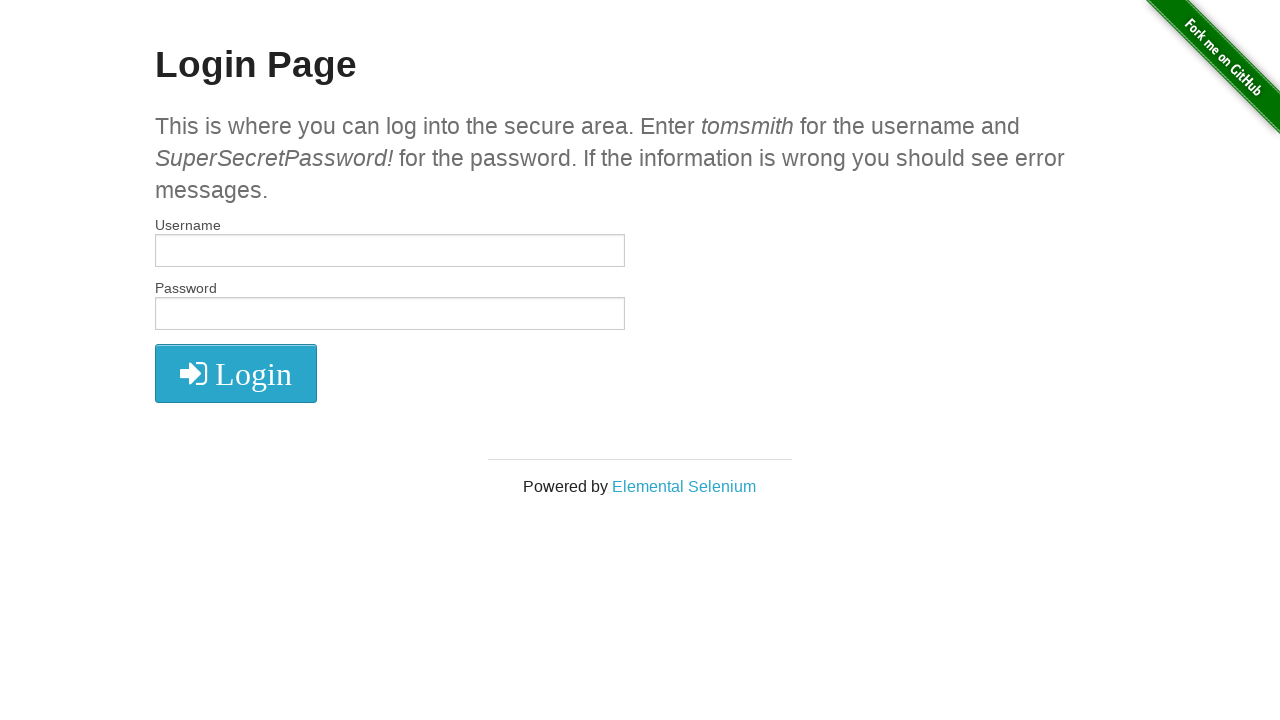

Retrieved type attribute from password field
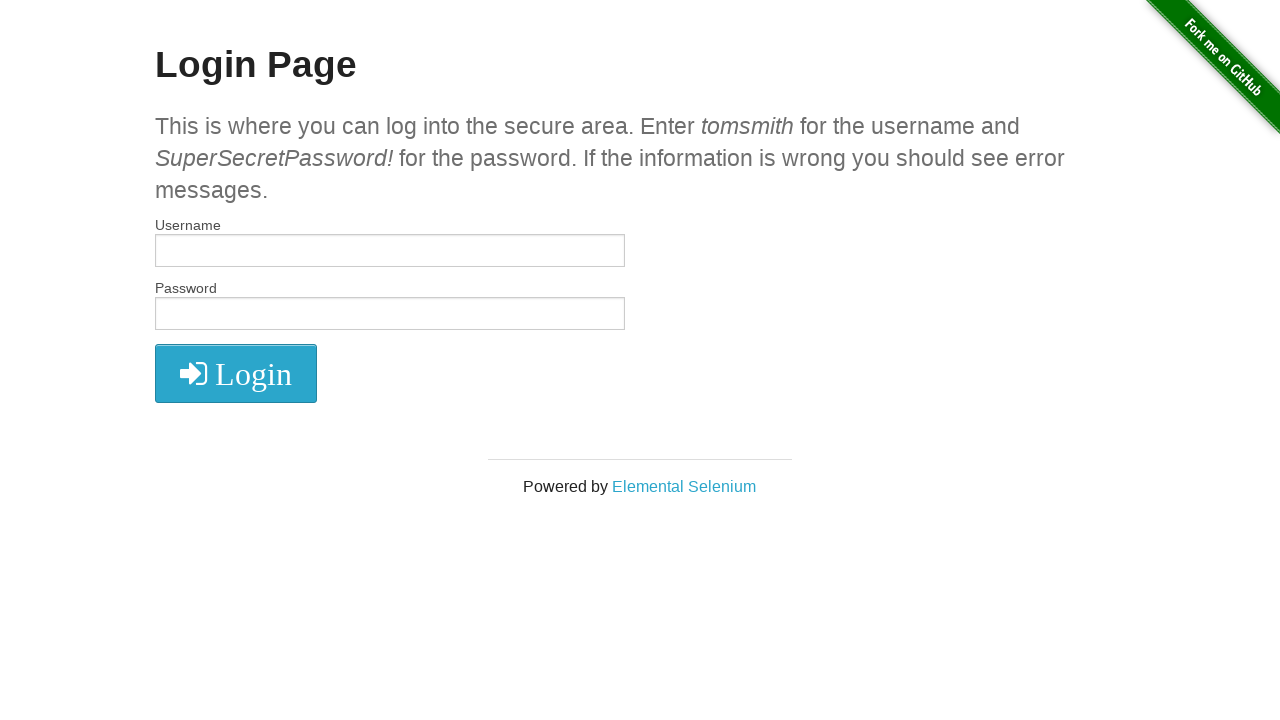

Verified password field type is 'password' for security masking
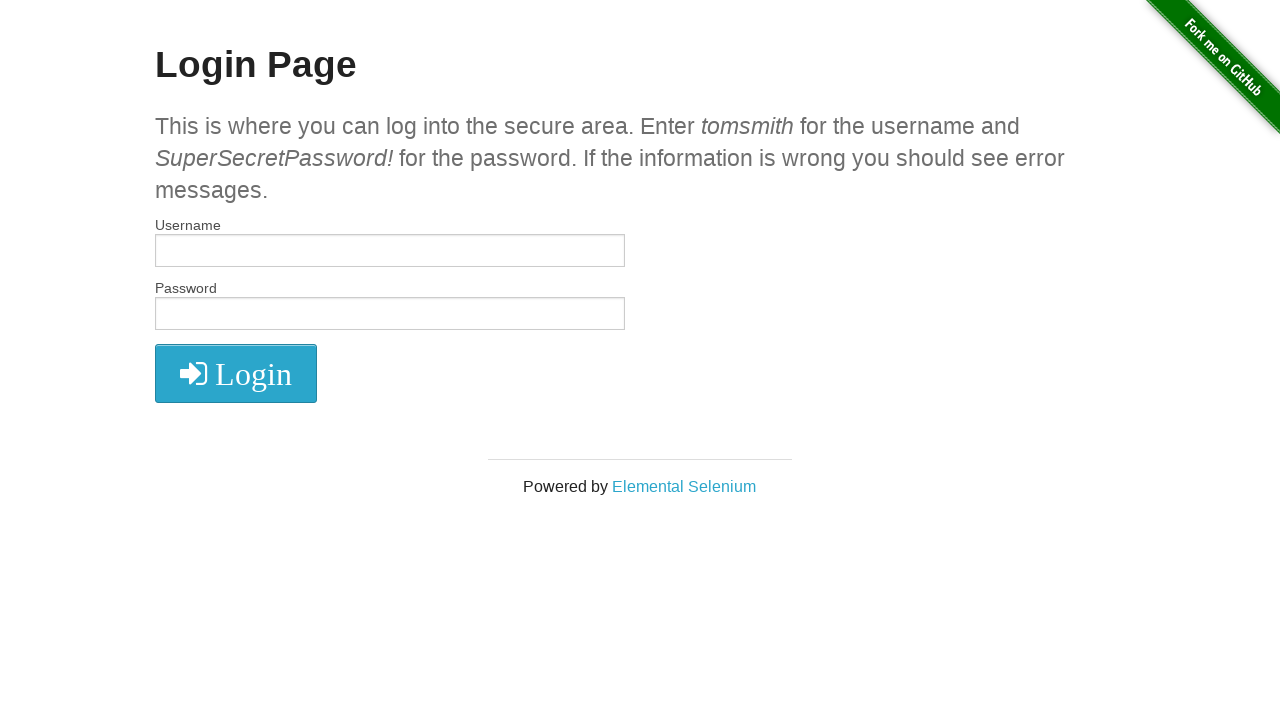

Filled password field with test password on #password
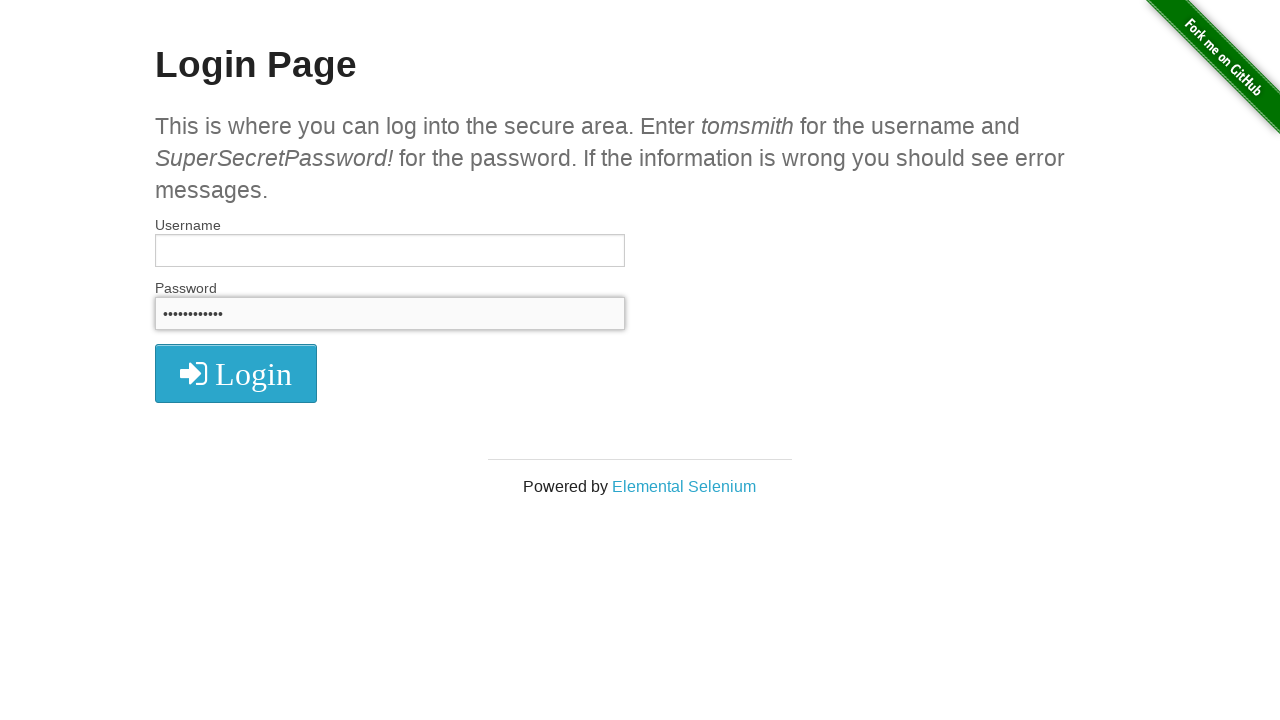

Retrieved password field input value
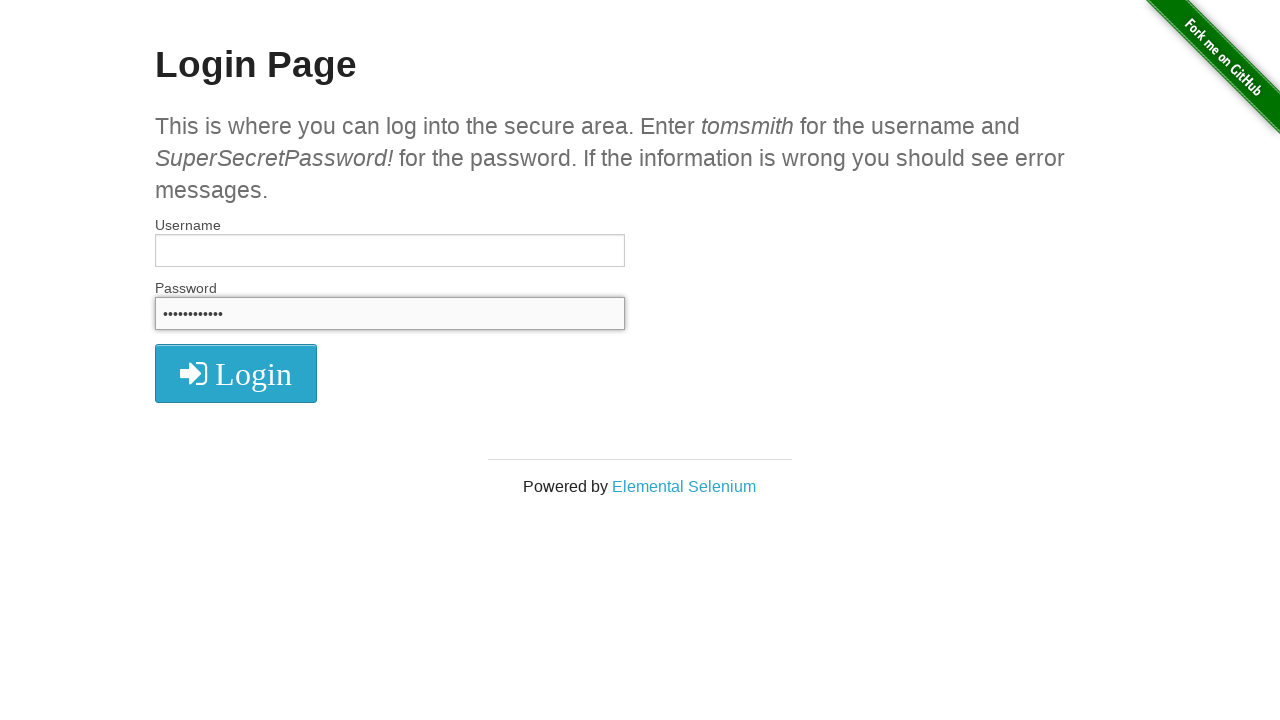

Verified password field correctly accepted and stored input value
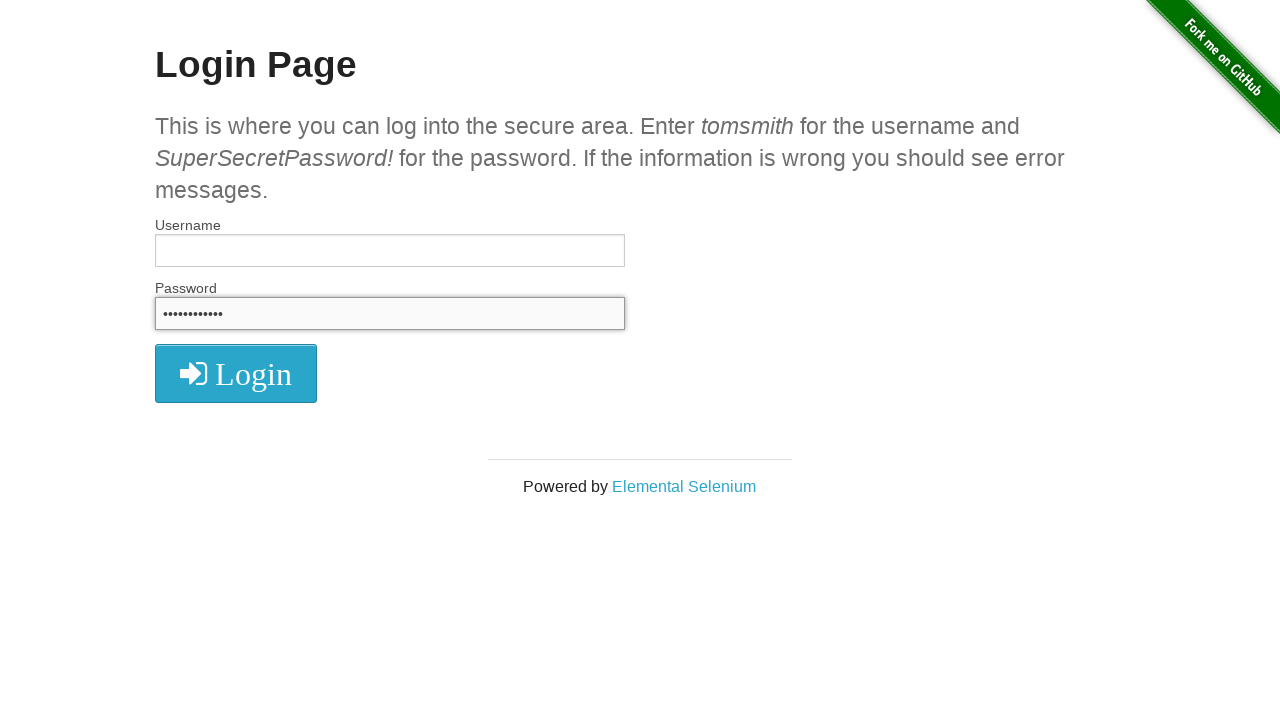

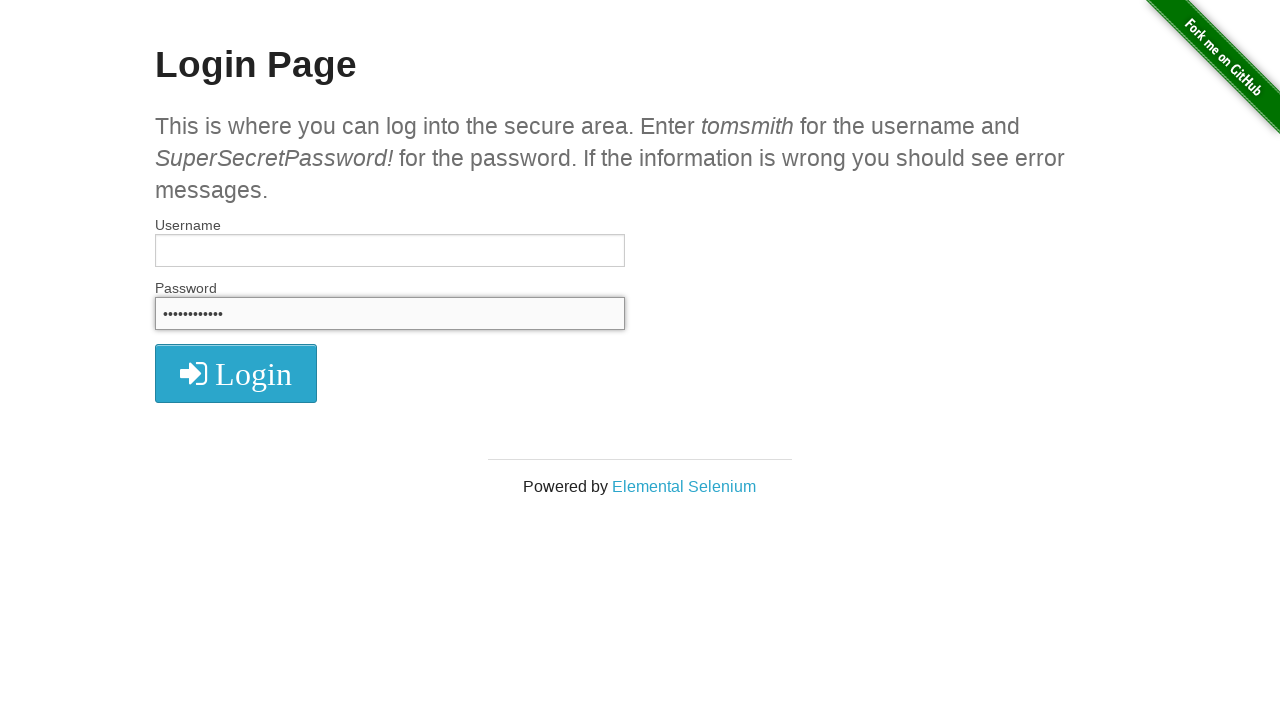